Tests radio button functionality by selecting Option 3 first, then Option 1, and verifying that only the last selected option is shown in the result

Starting URL: https://kristinek.github.io/site/examples/actions

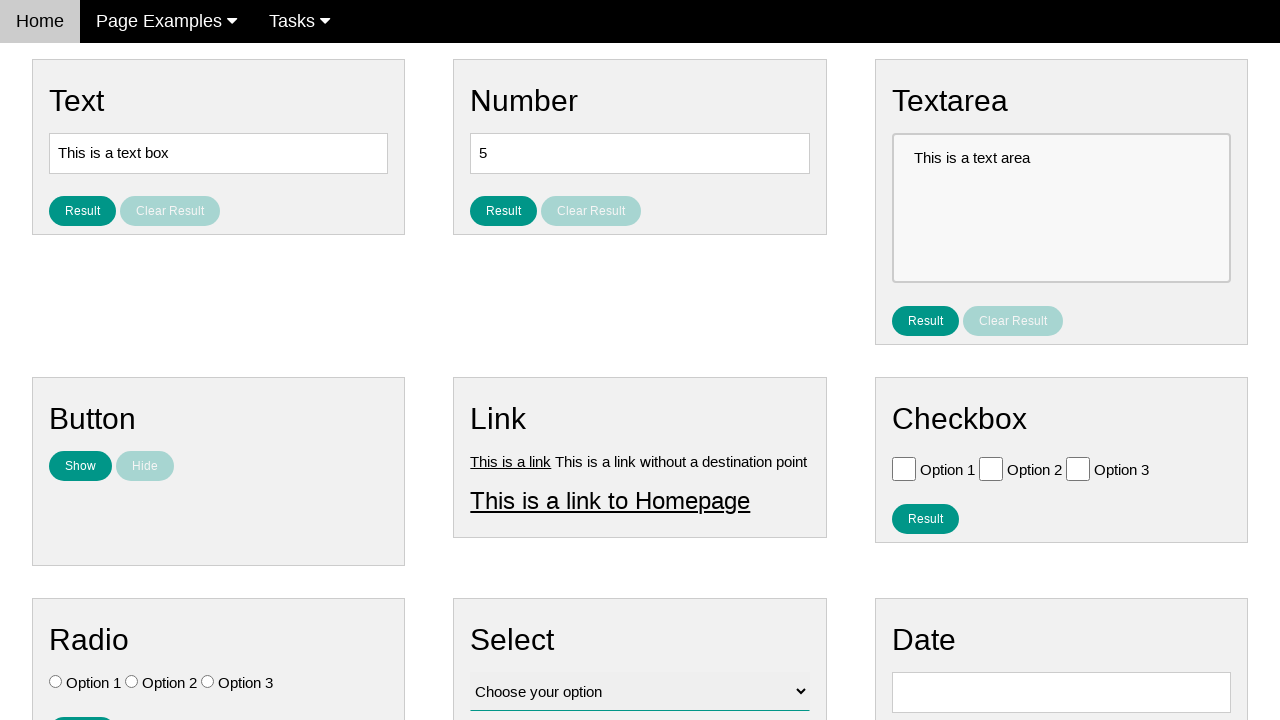

Navigated to radio button test page
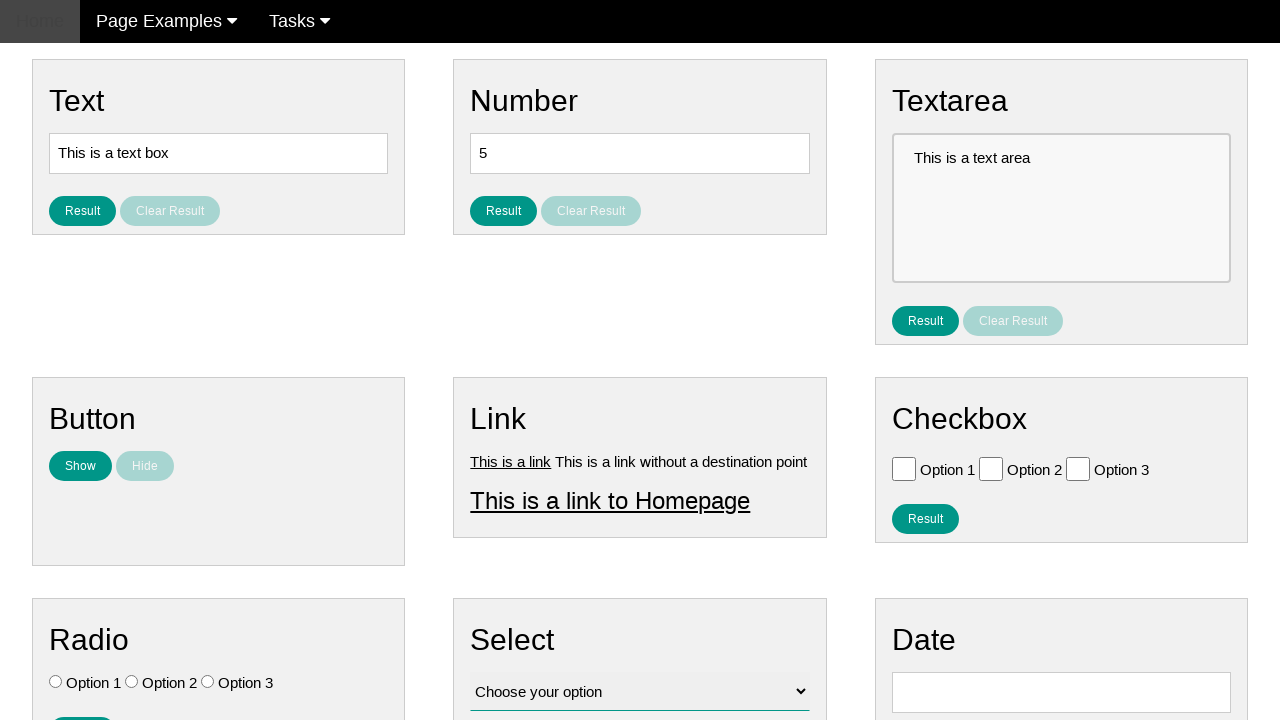

Selected Option 3 radio button at (208, 682) on #vfb-7-3
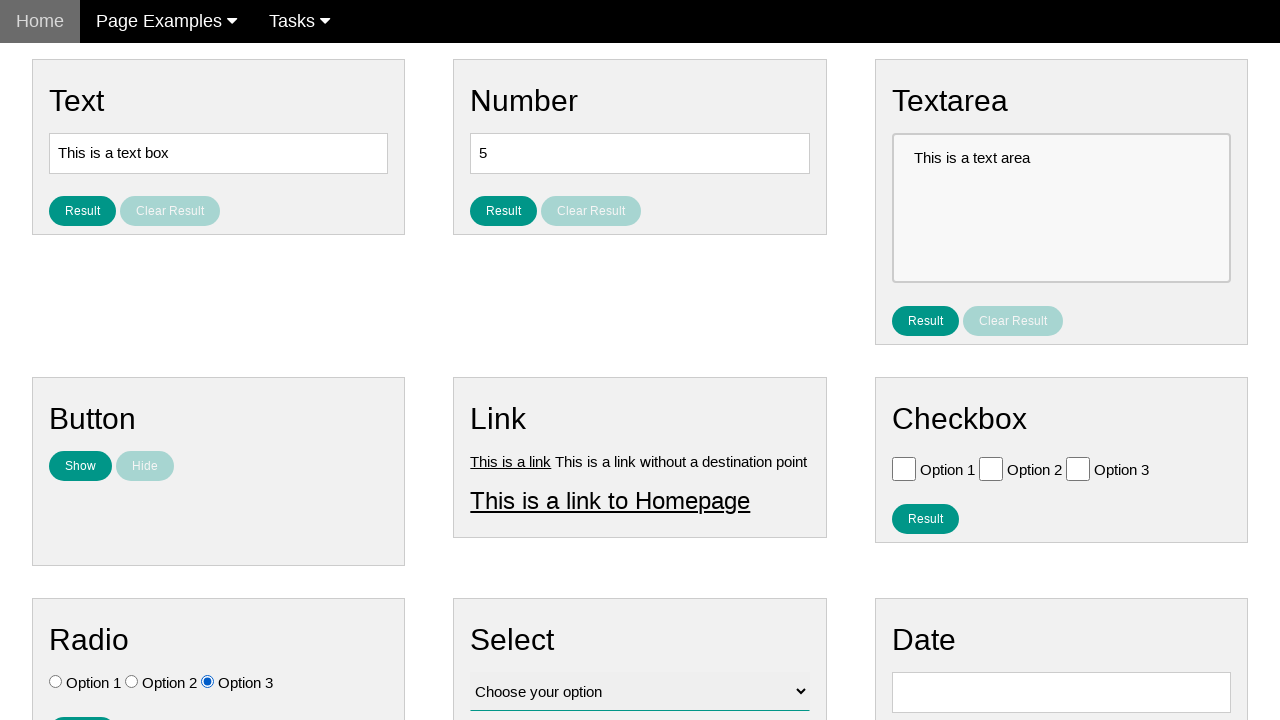

Selected Option 1 radio button at (56, 682) on #vfb-7-1
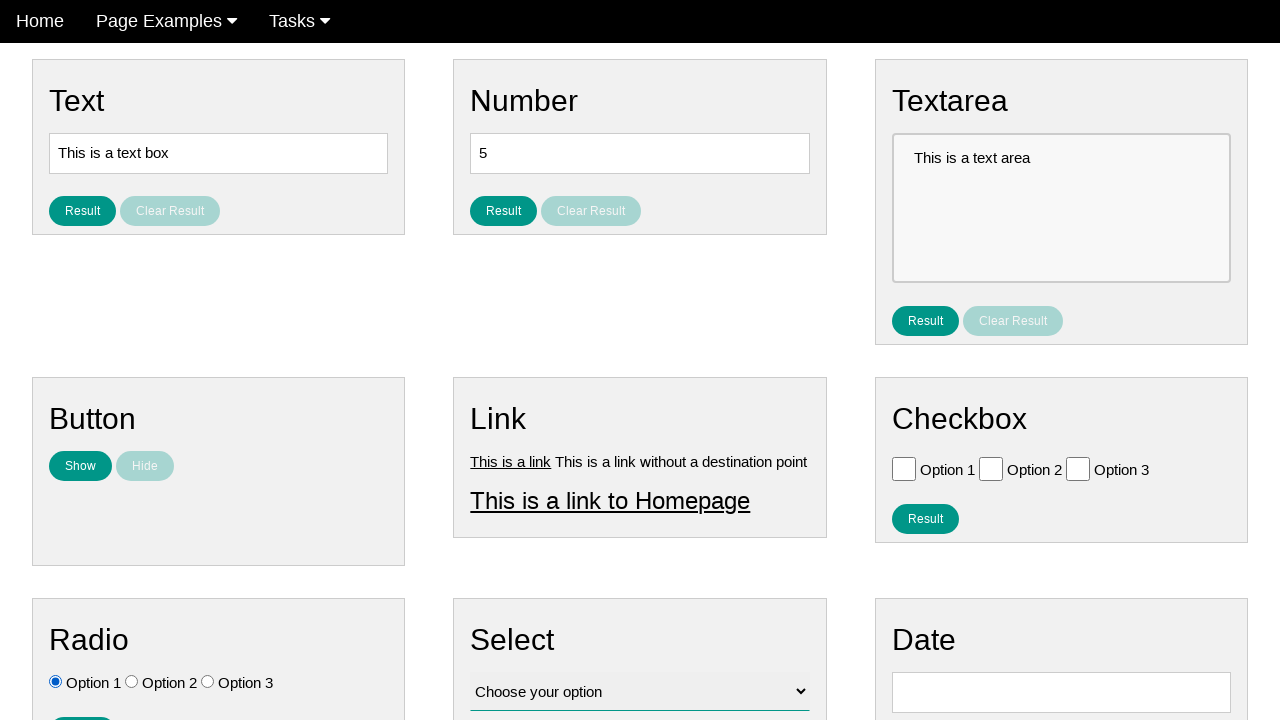

Clicked the result button to show selected radio button at (82, 705) on #result_button_ratio
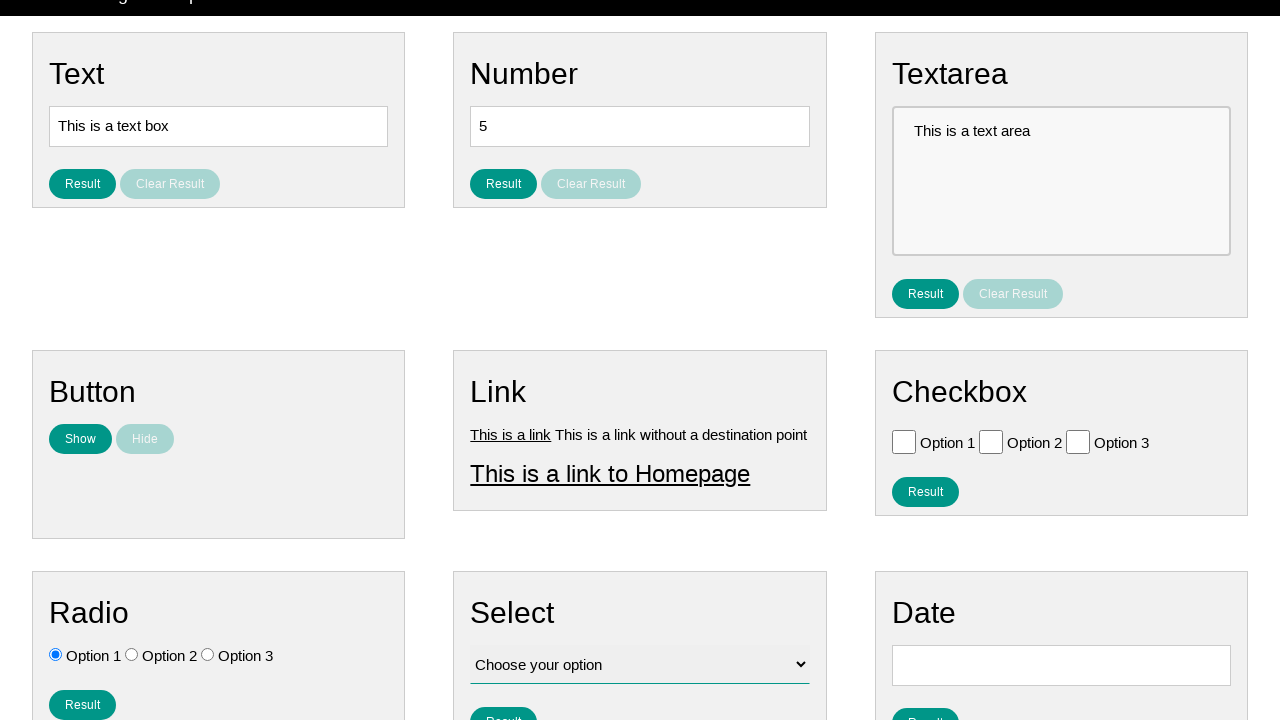

Result radio button element loaded
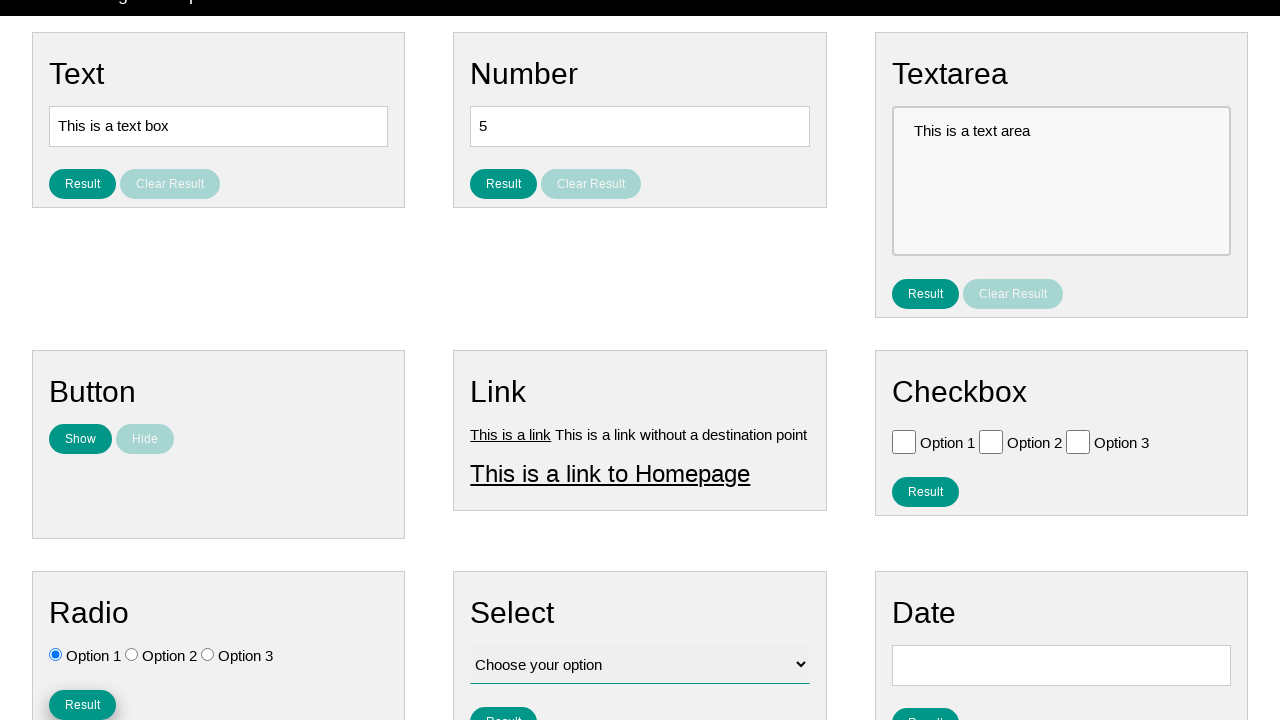

Retrieved result text content
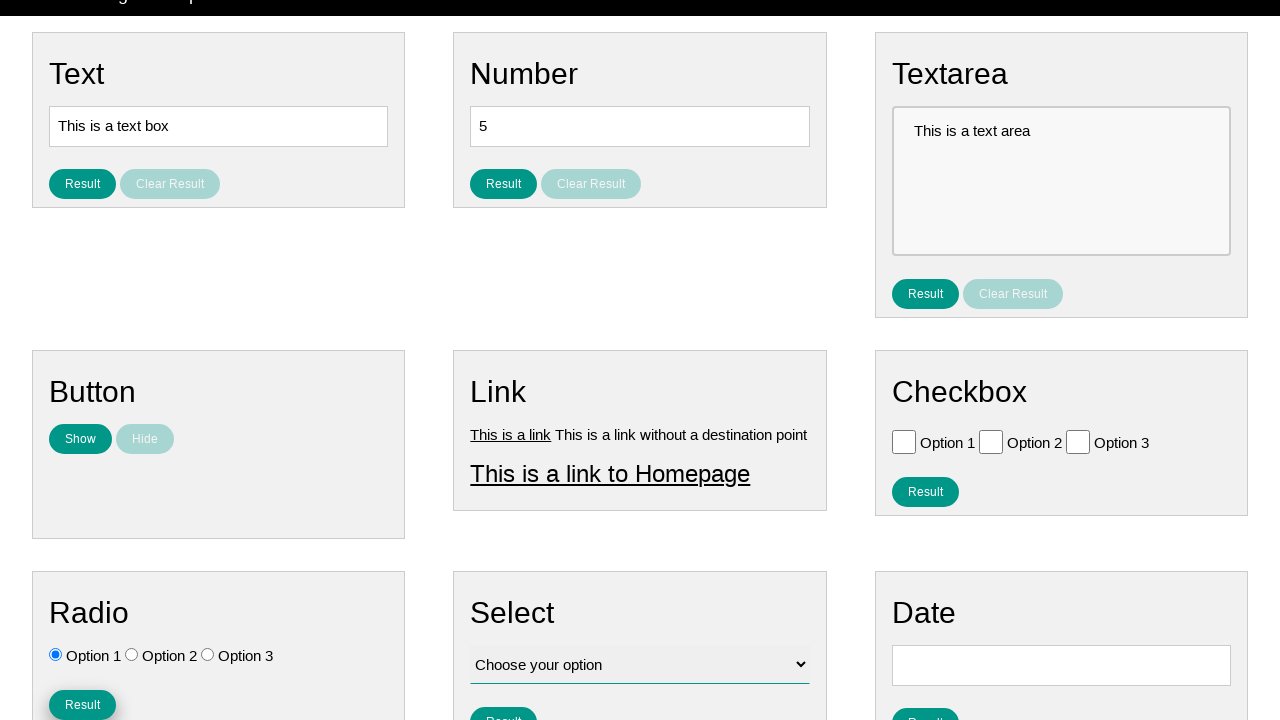

Assertion passed: Only Option 1 is selected as expected
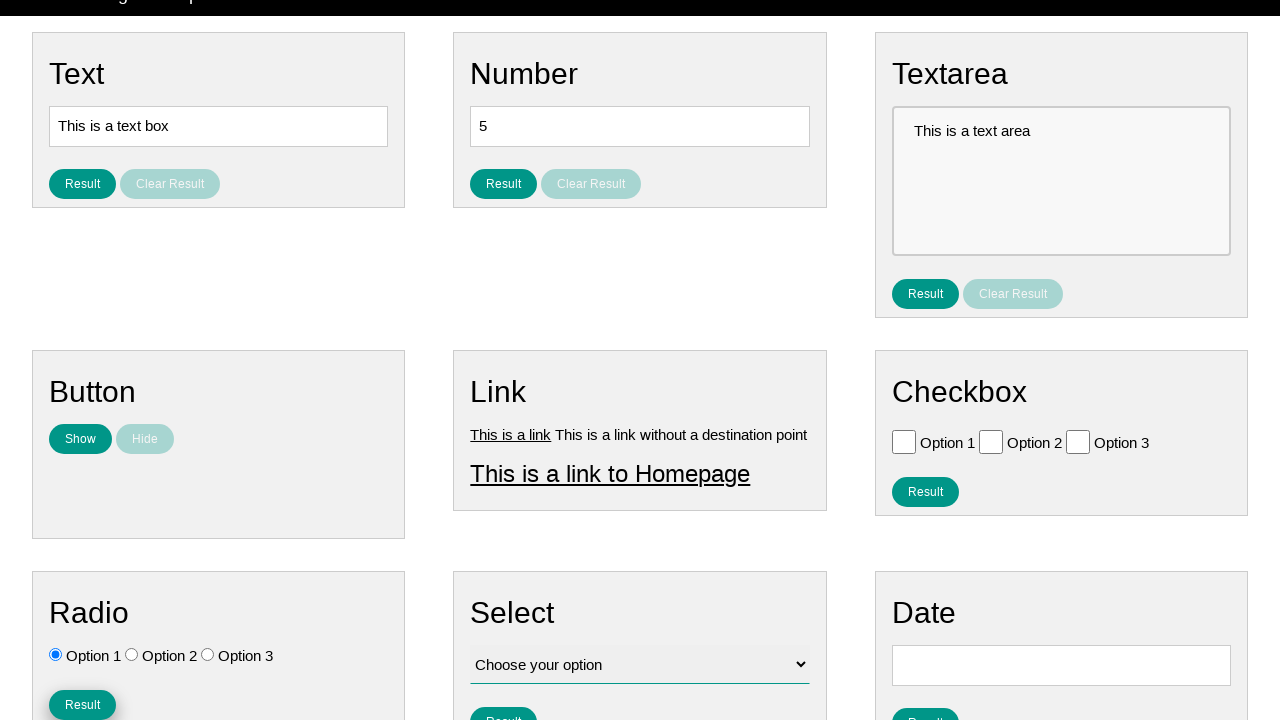

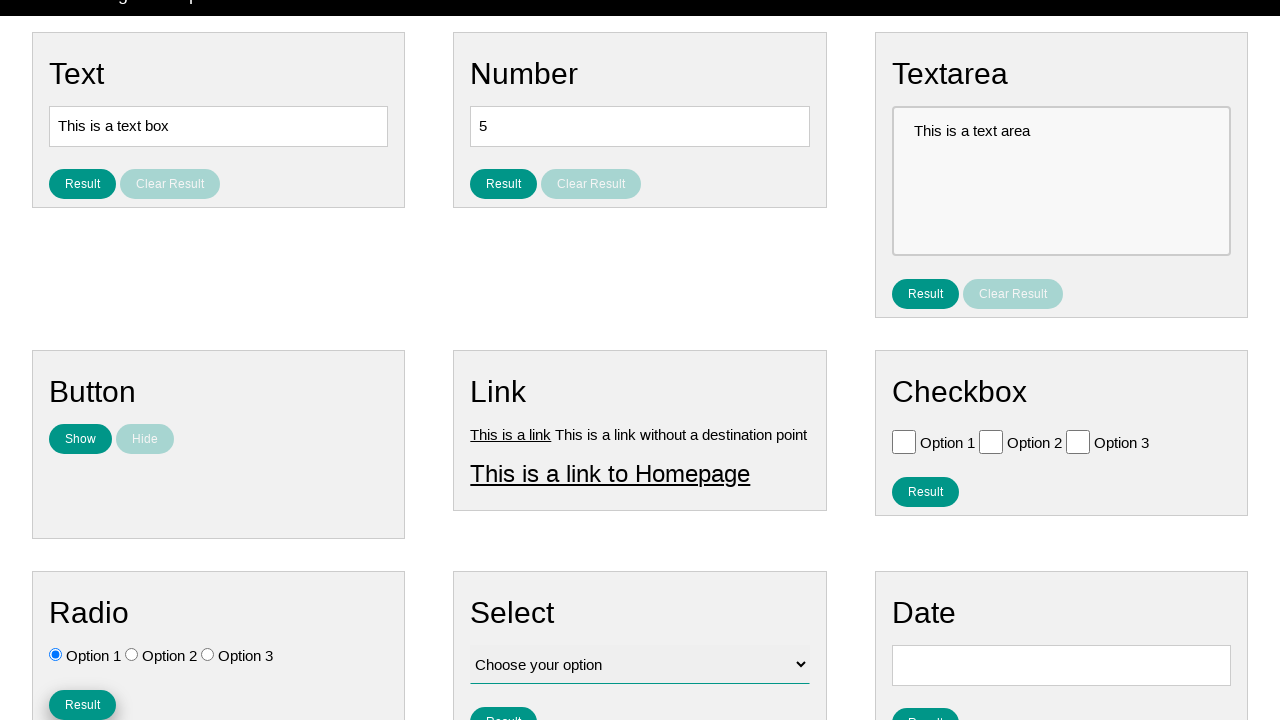